Tests selecting a country from a dropdown menu by visible text, selecting "Israel"

Starting URL: https://dgotlieb.github.io/CountryList/index.html

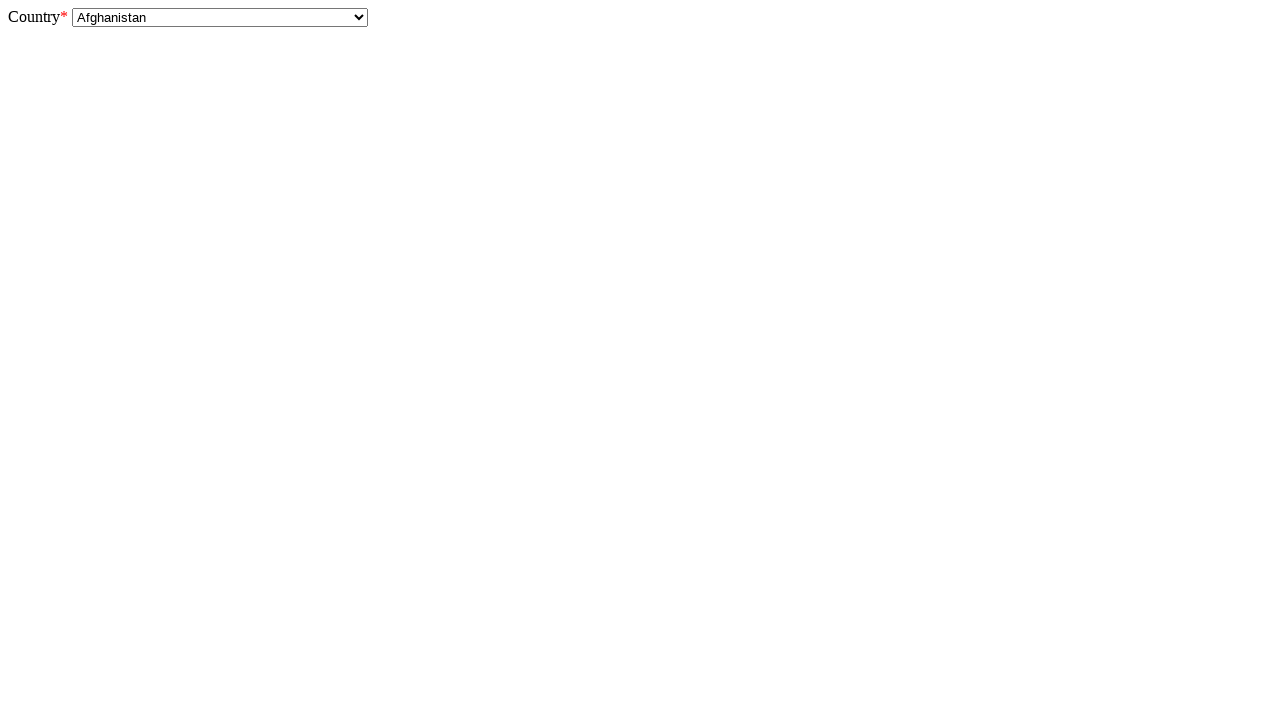

Navigated to CountryList test page
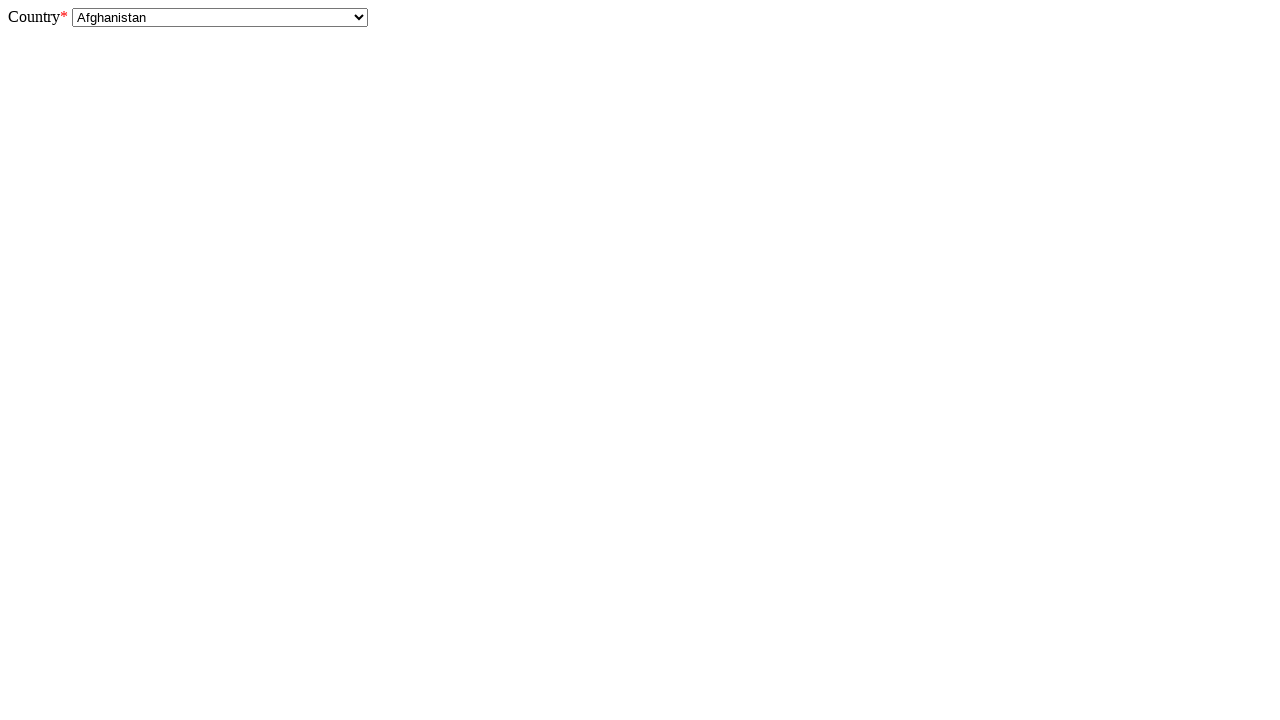

Selected 'Israel' from country dropdown by visible text on #country
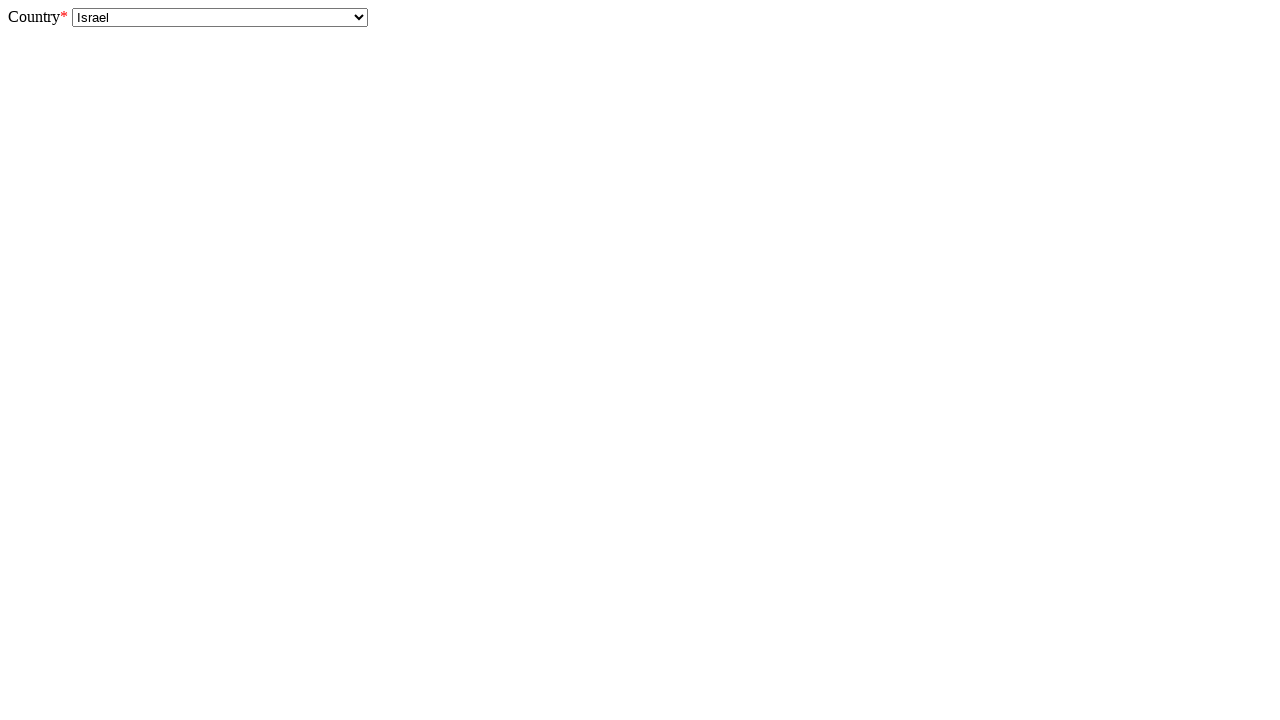

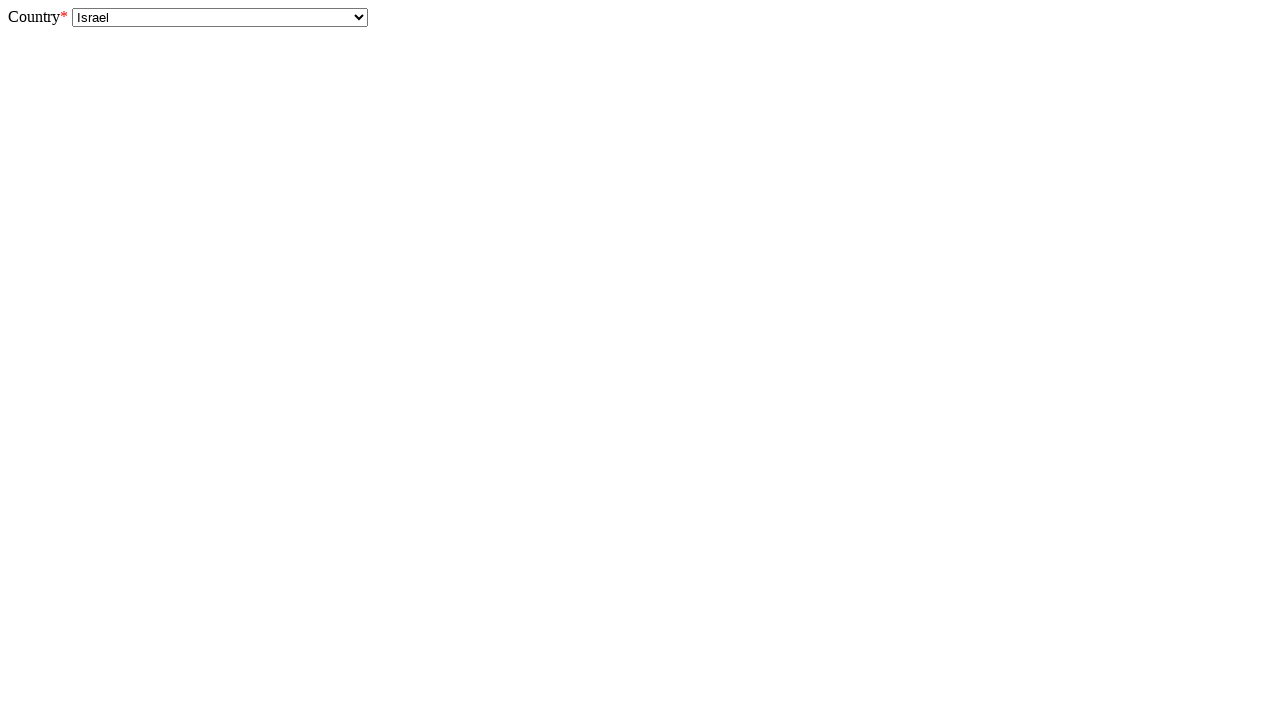